Tests filtering to display only active (incomplete) todo items

Starting URL: https://demo.playwright.dev/todomvc

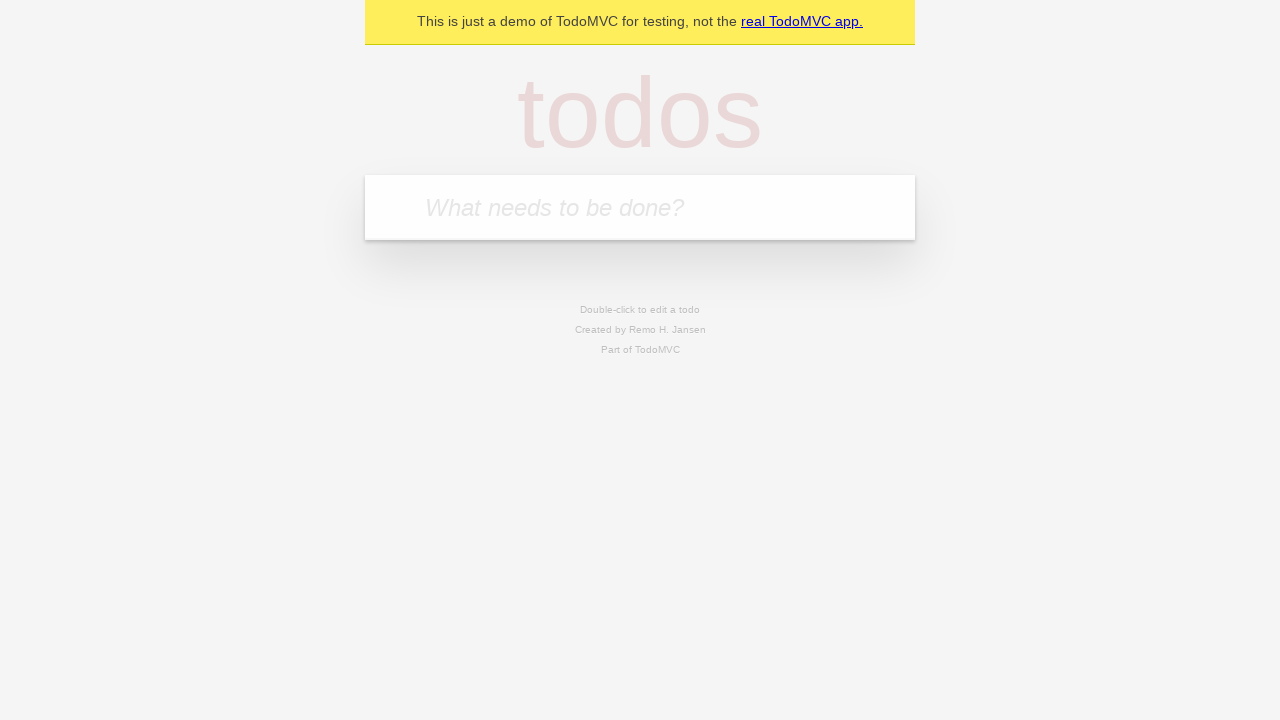

Filled todo input with 'buy some cheese' on internal:attr=[placeholder="What needs to be done?"i]
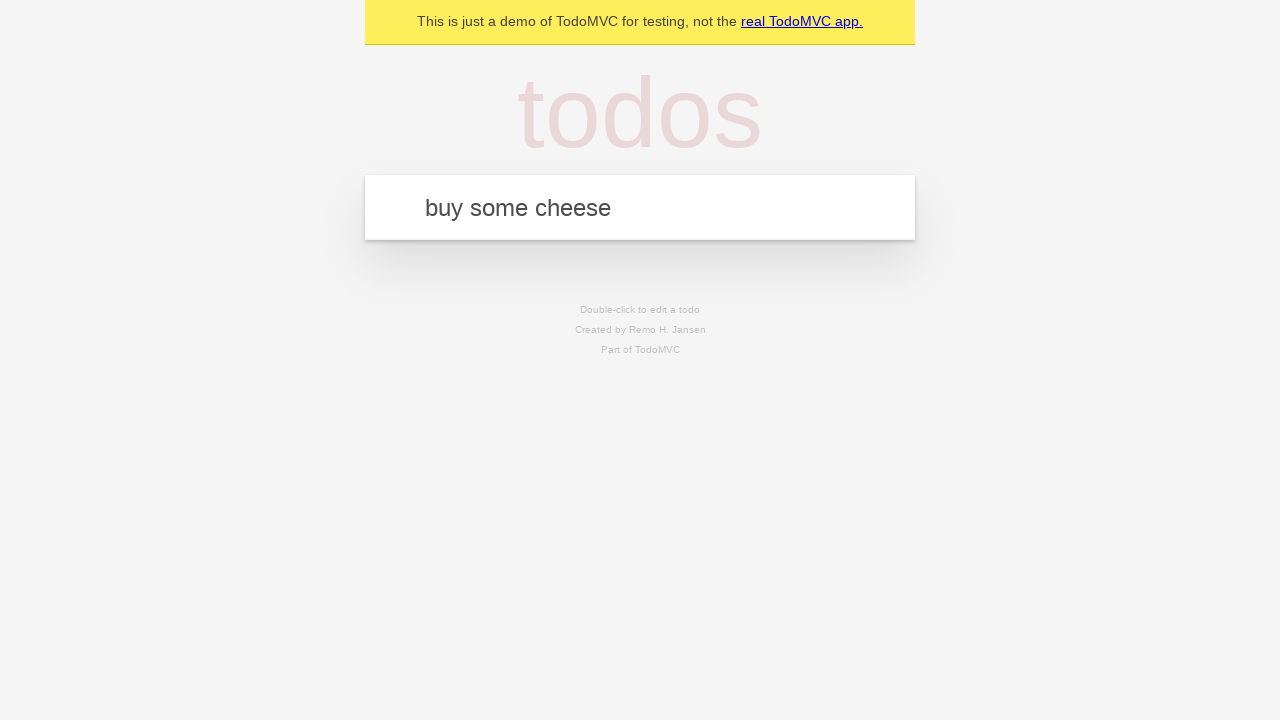

Pressed Enter to add first todo item on internal:attr=[placeholder="What needs to be done?"i]
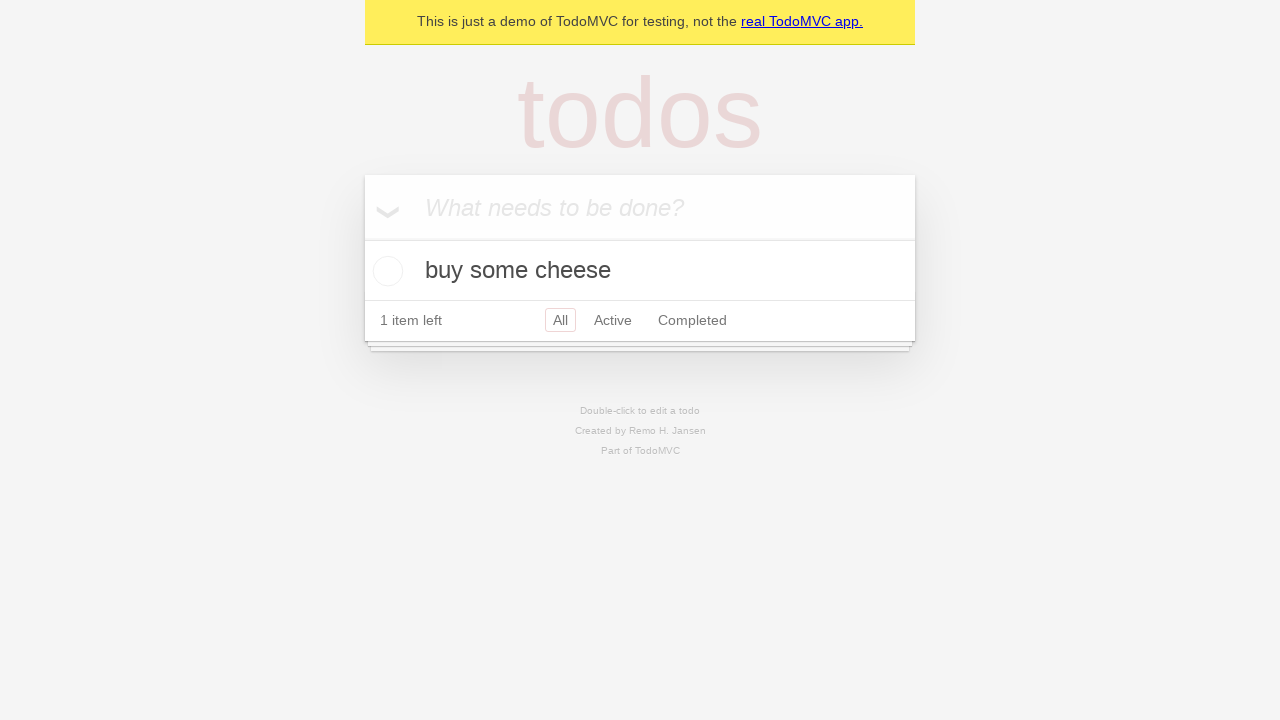

Filled todo input with 'feed the cat' on internal:attr=[placeholder="What needs to be done?"i]
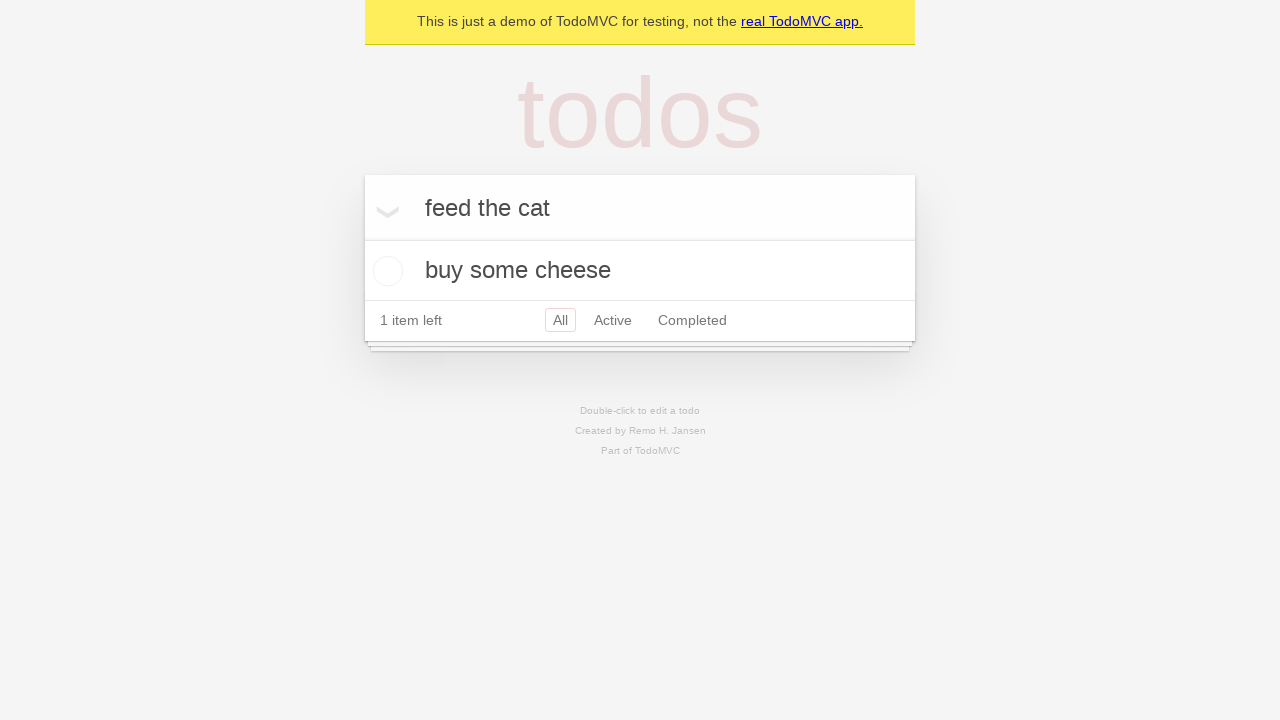

Pressed Enter to add second todo item on internal:attr=[placeholder="What needs to be done?"i]
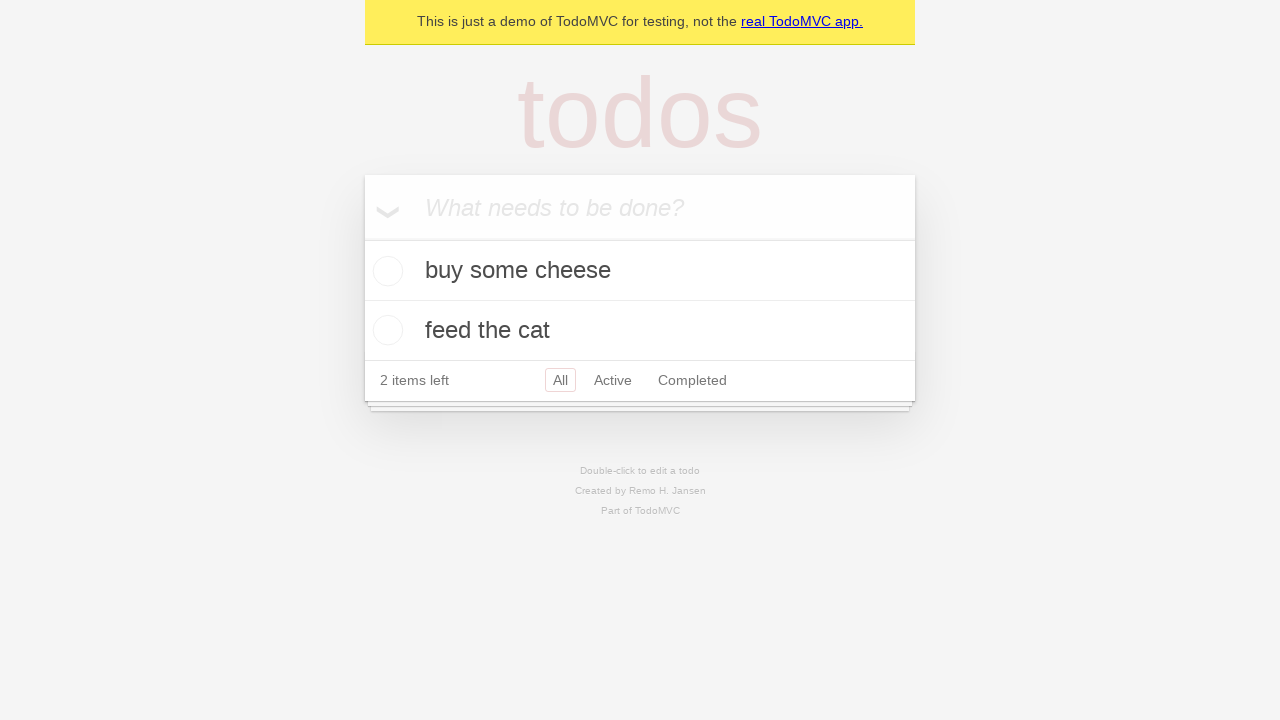

Filled todo input with 'book a doctors appointment' on internal:attr=[placeholder="What needs to be done?"i]
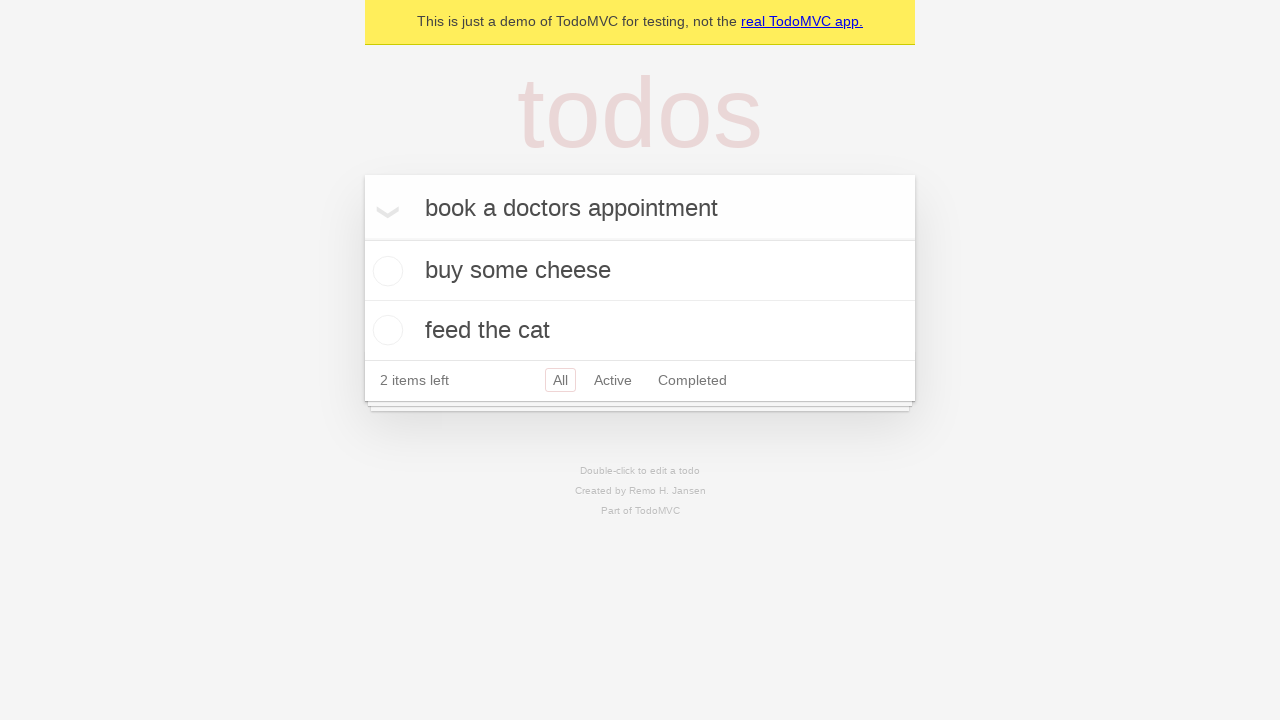

Pressed Enter to add third todo item on internal:attr=[placeholder="What needs to be done?"i]
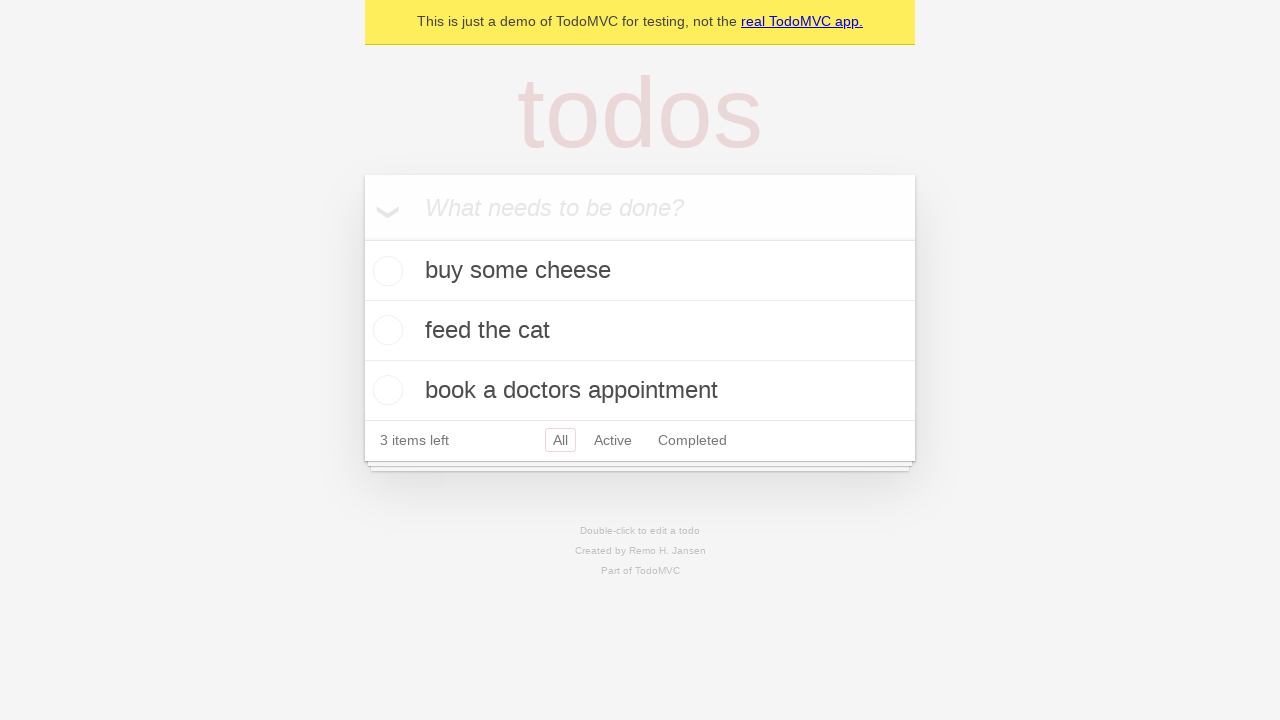

Checked the second todo item (marked as complete) at (385, 330) on internal:testid=[data-testid="todo-item"s] >> nth=1 >> internal:role=checkbox
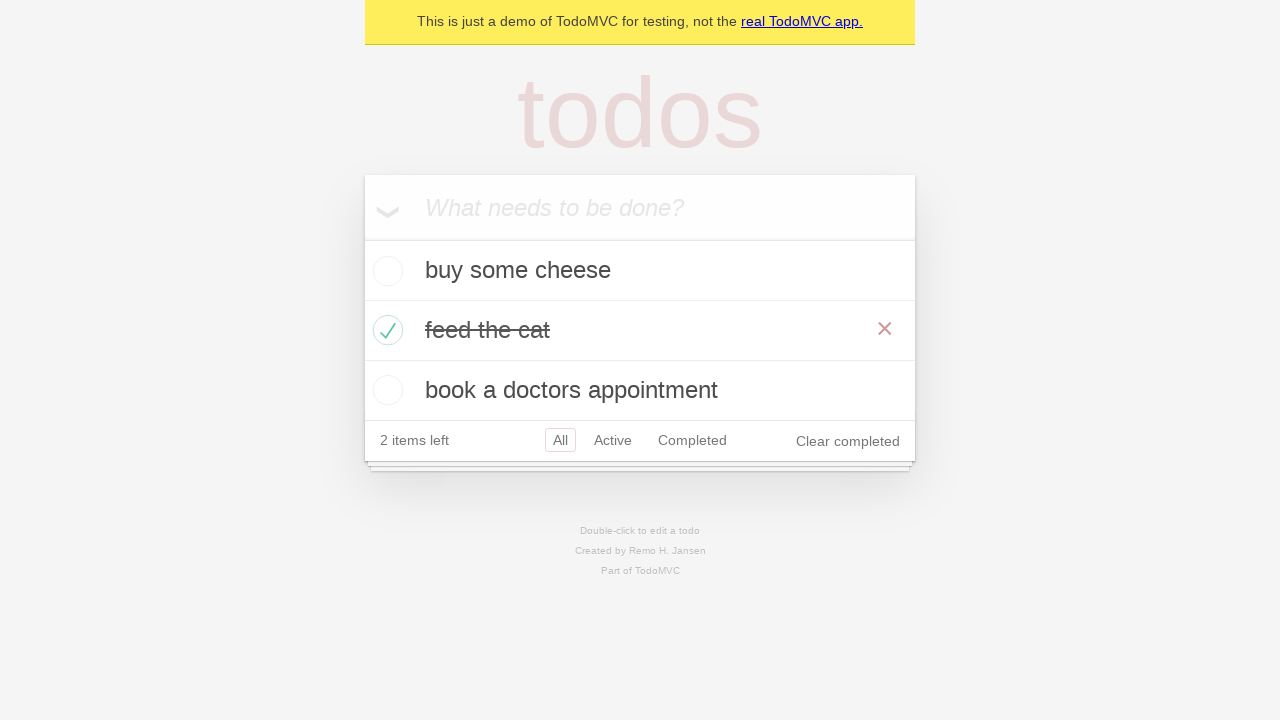

Clicked the Active filter to display only incomplete items at (613, 440) on internal:role=link[name="Active"i]
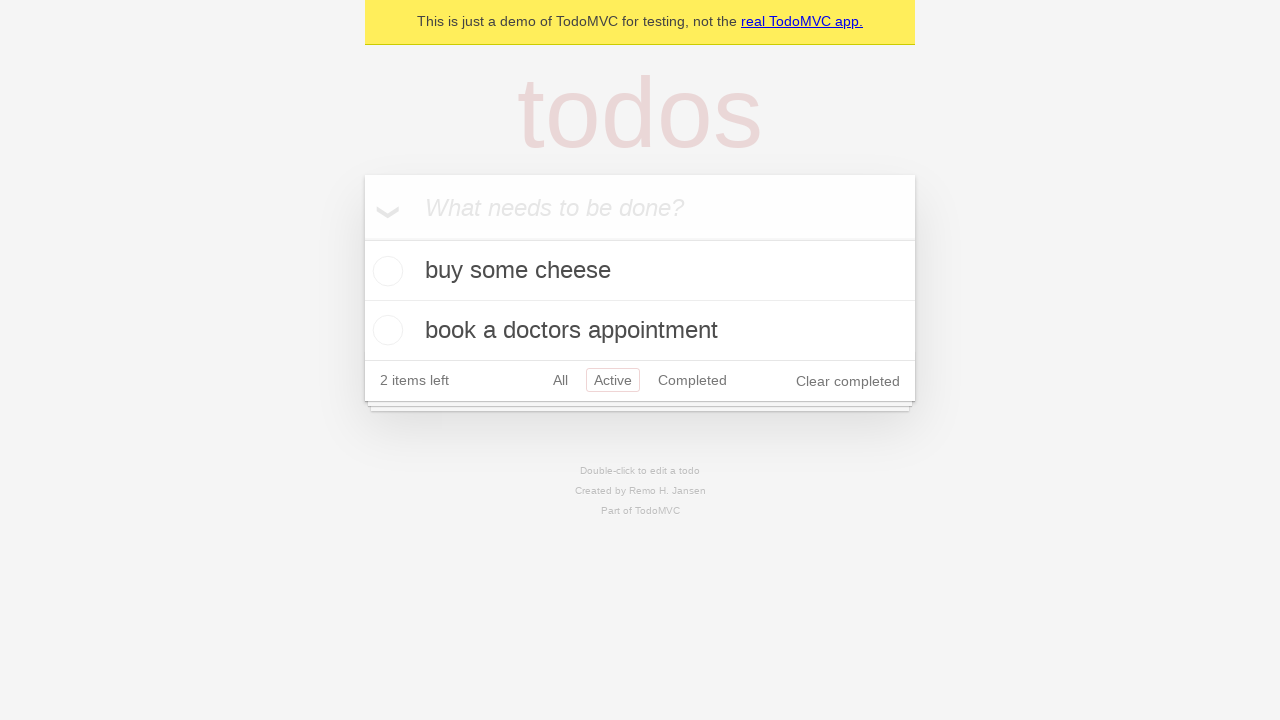

Verified that exactly 2 active (incomplete) todo items are displayed
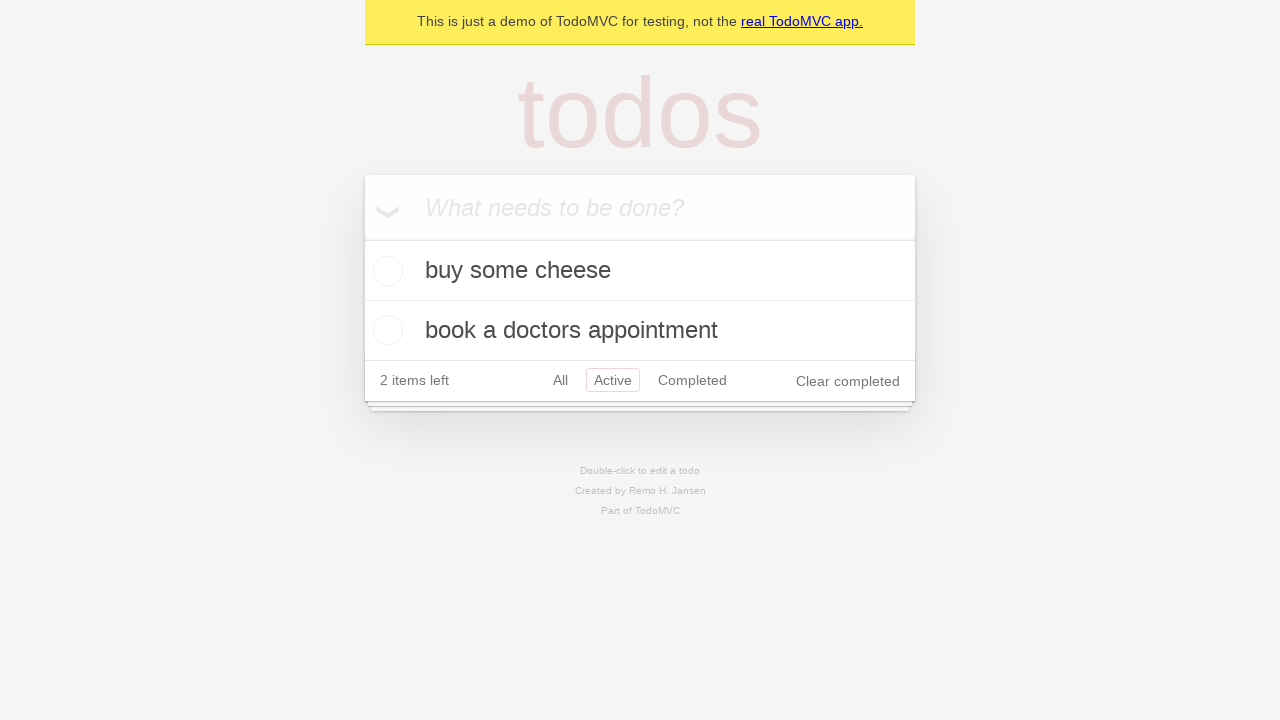

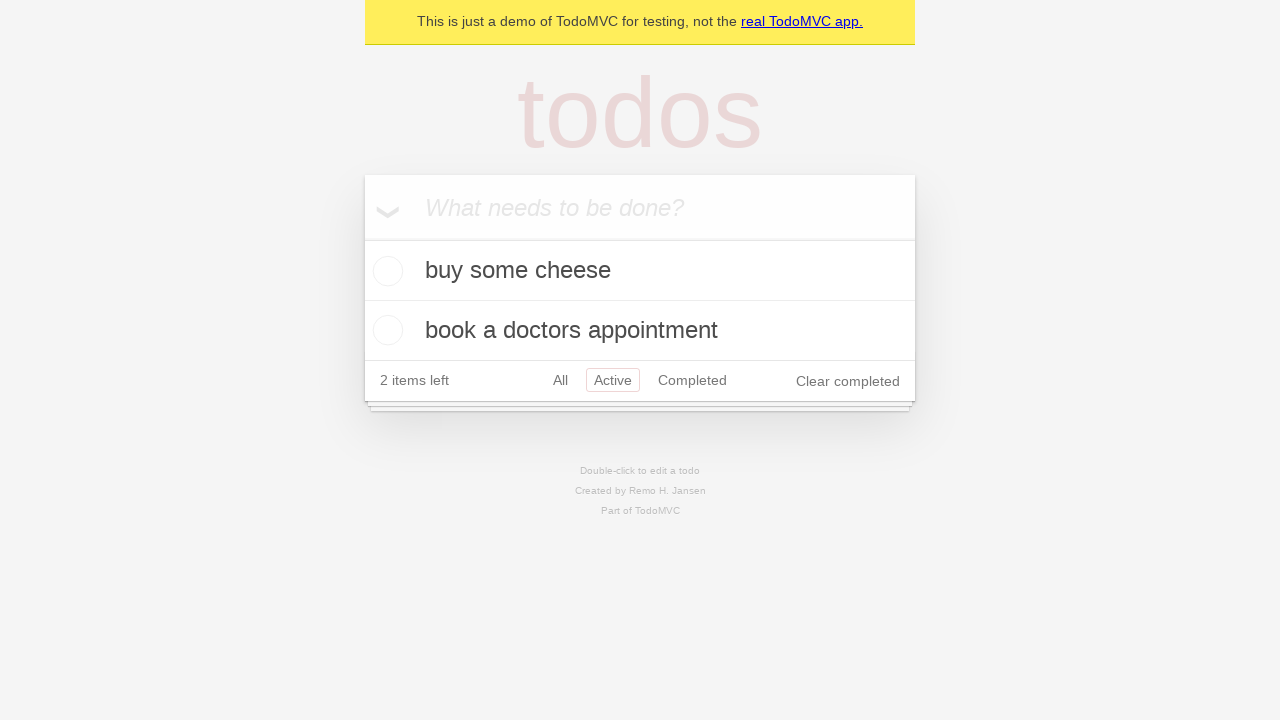